Tests the jQuery UI datepicker widget by entering a date value into the datepicker input field on the demo page

Starting URL: https://jqueryui.com/datepicker/

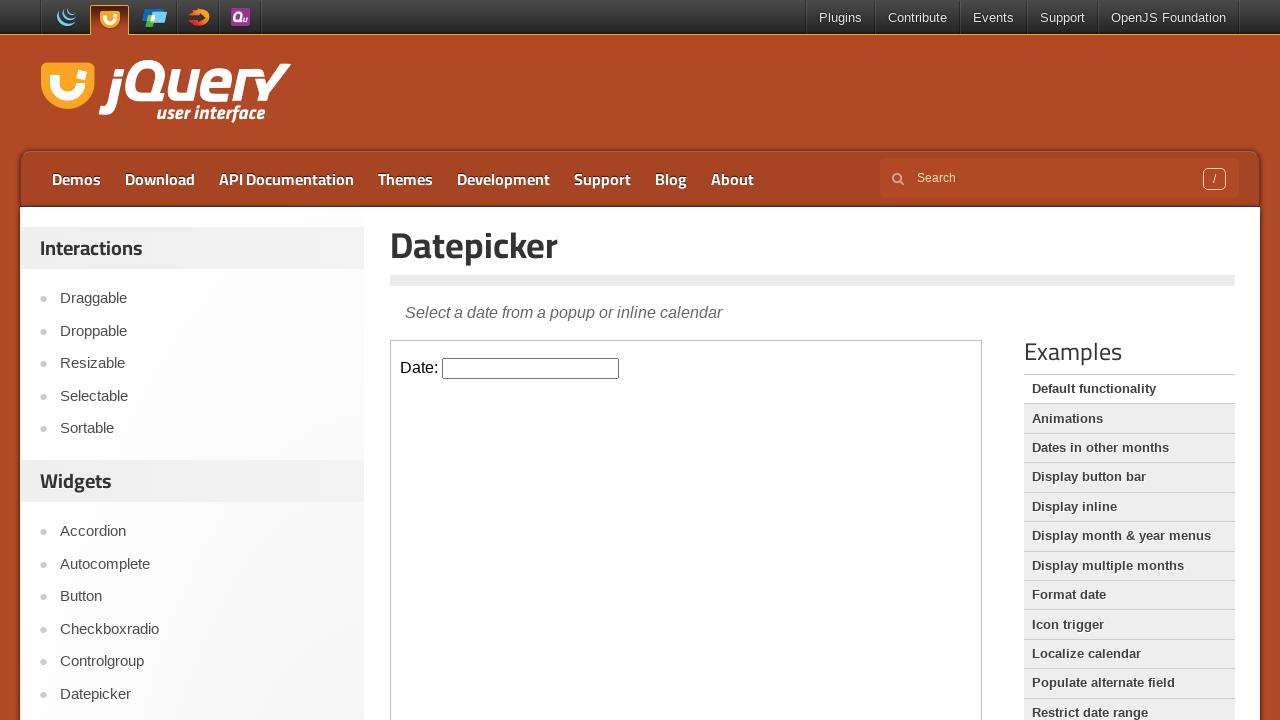

Waited for demo iframe to load
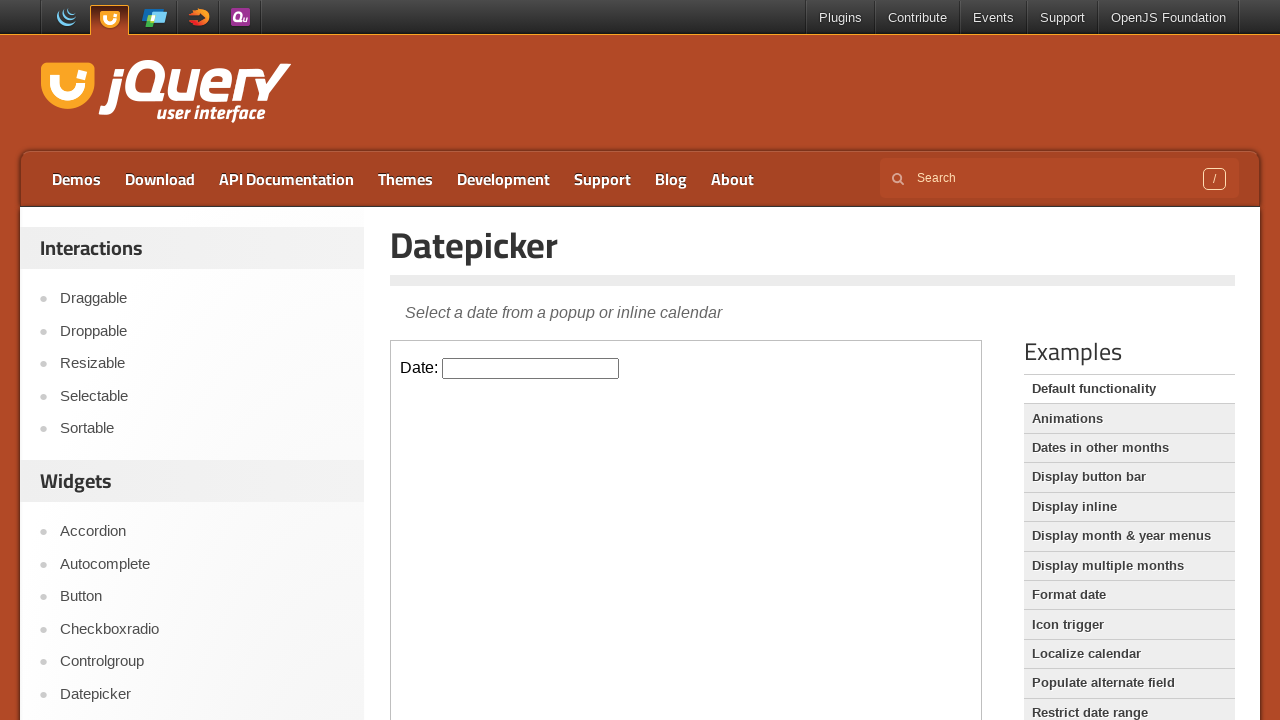

Located the datepicker demo iframe
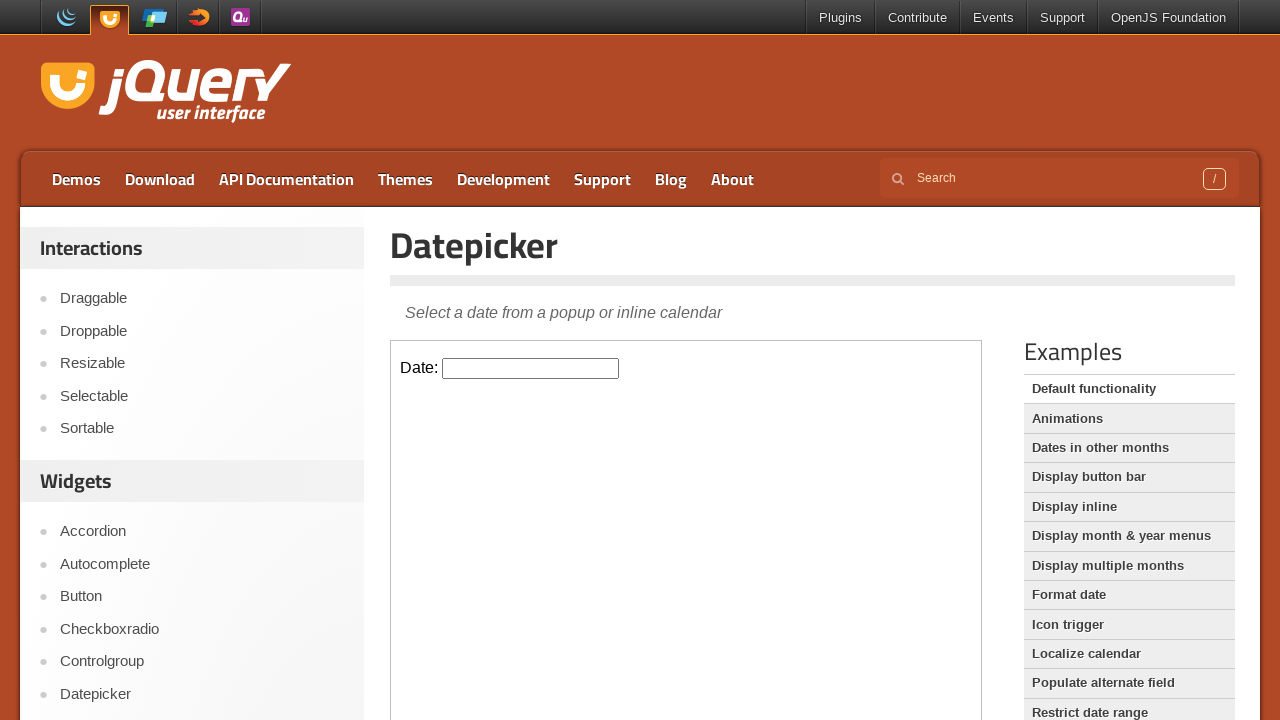

Entered date '27/09/2001' into the datepicker input field on iframe.demo-frame >> internal:control=enter-frame >> #datepicker
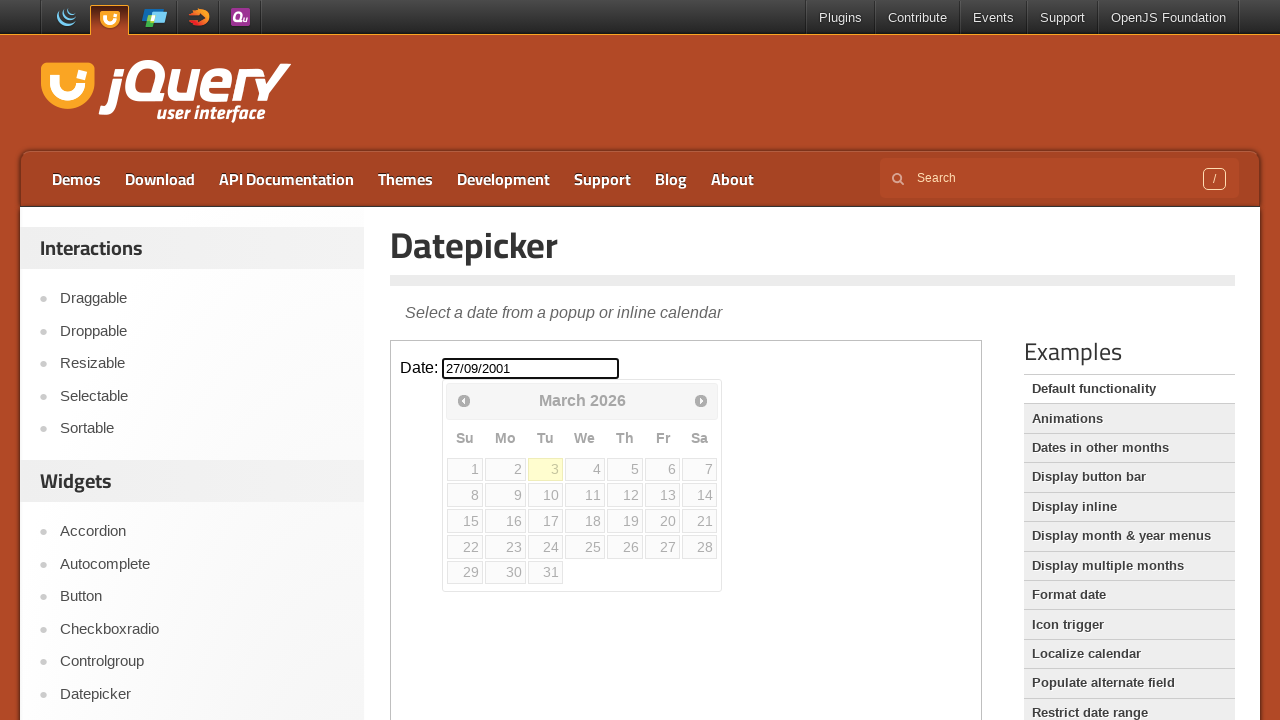

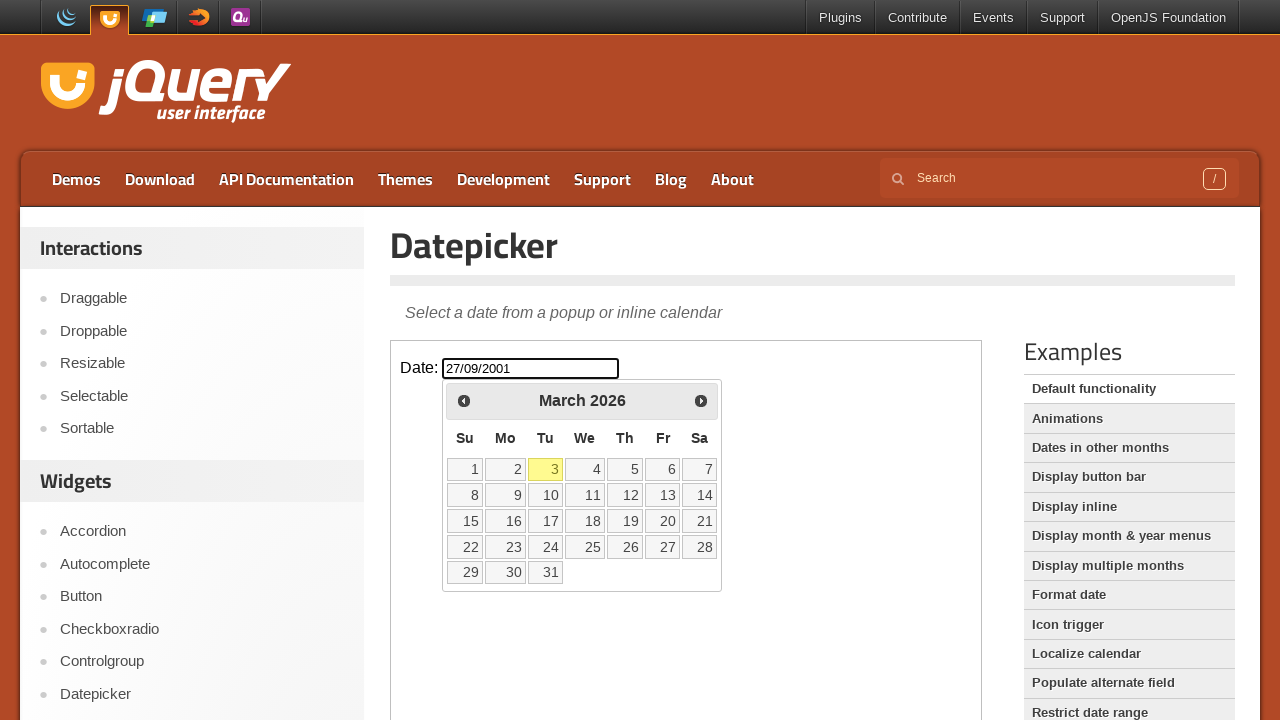